Navigates to the All Courses page and verifies the page title

Starting URL: https://alchemy.hguy.co/lms

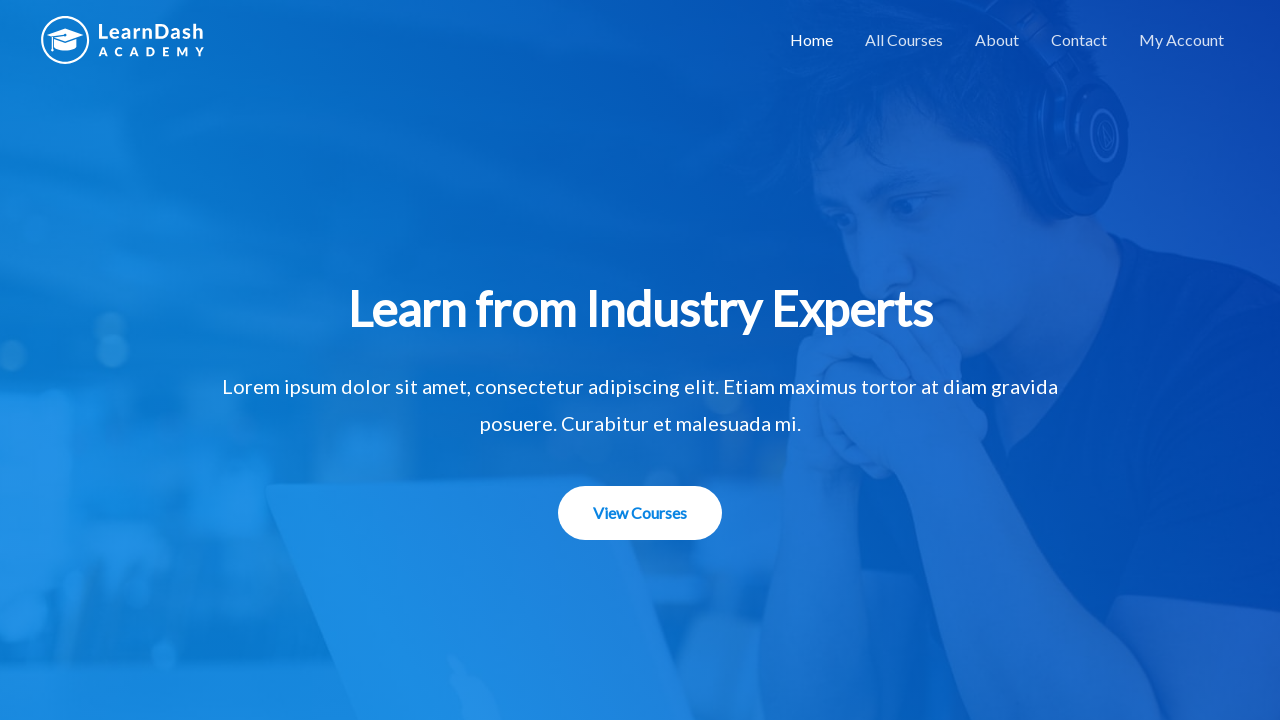

Clicked on 'All Courses' link in navigation at (904, 40) on text=All Courses
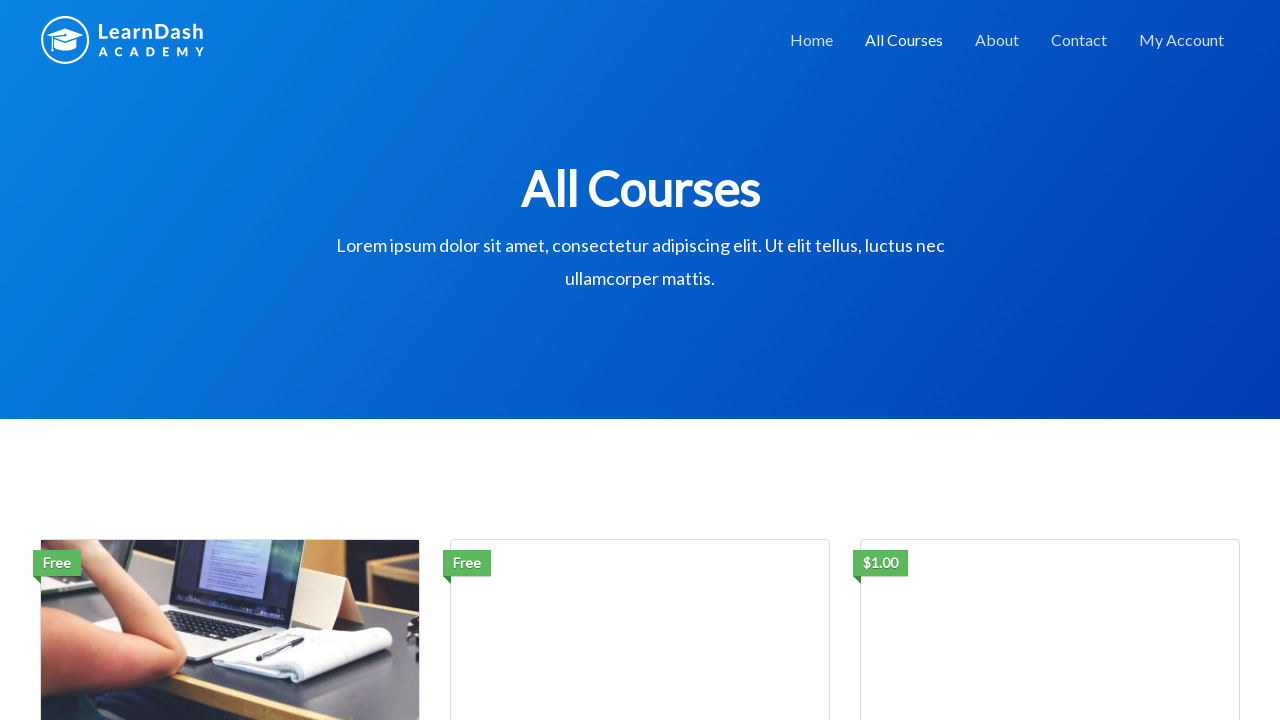

Verified page title is 'All Courses – Alchemy LMS'
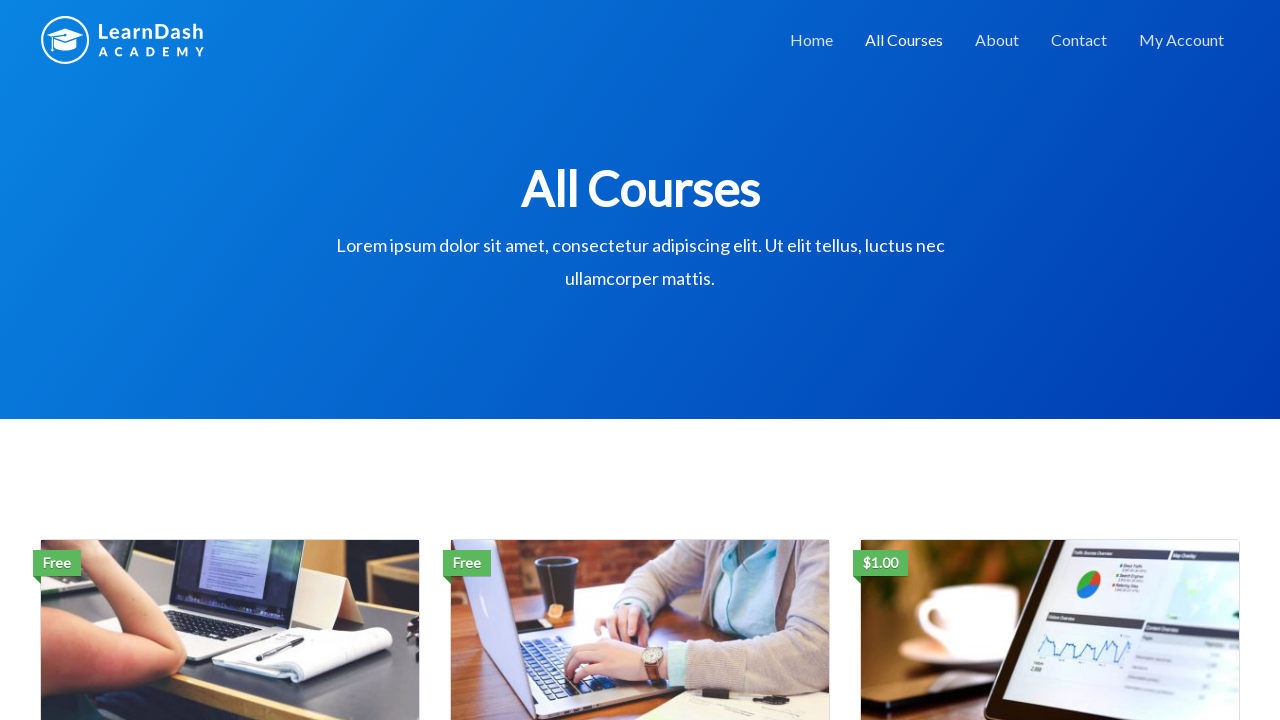

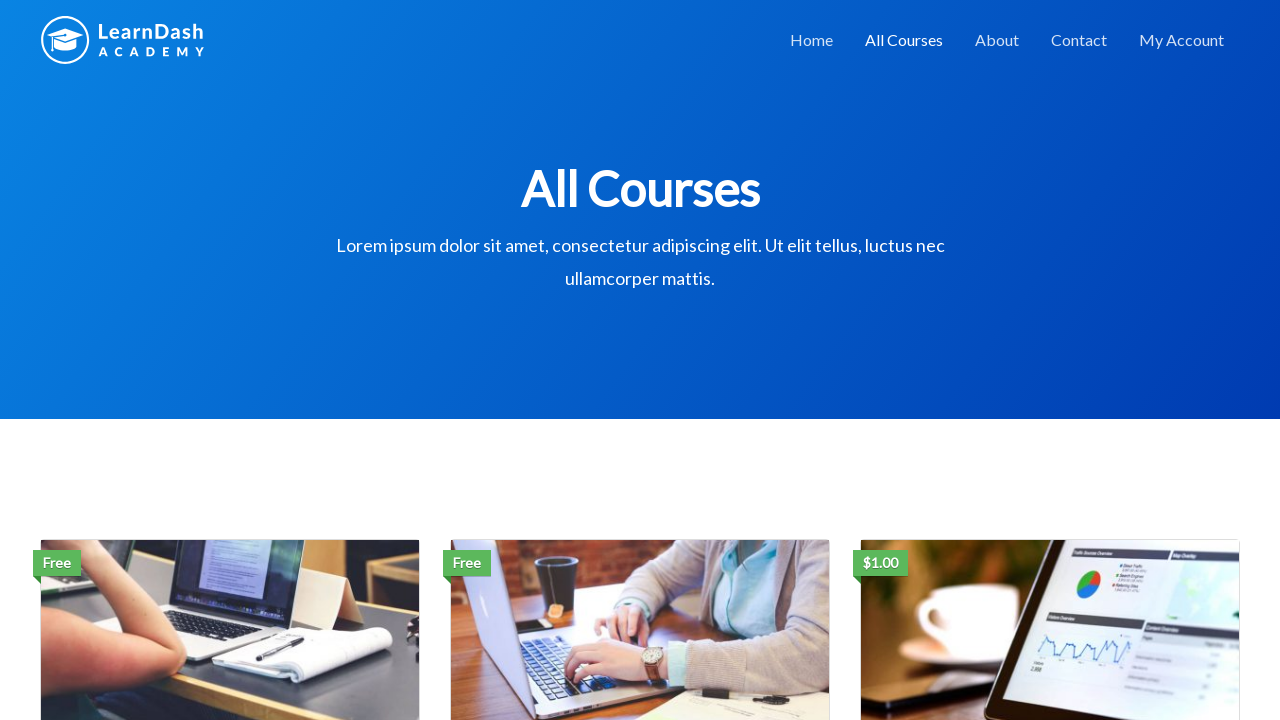